Navigates to GeeksforGeeks Python tutorial page and verifies that h1 headings are present on the page

Starting URL: https://www.geeksforgeeks.org/python/python-programming-language-tutorial/

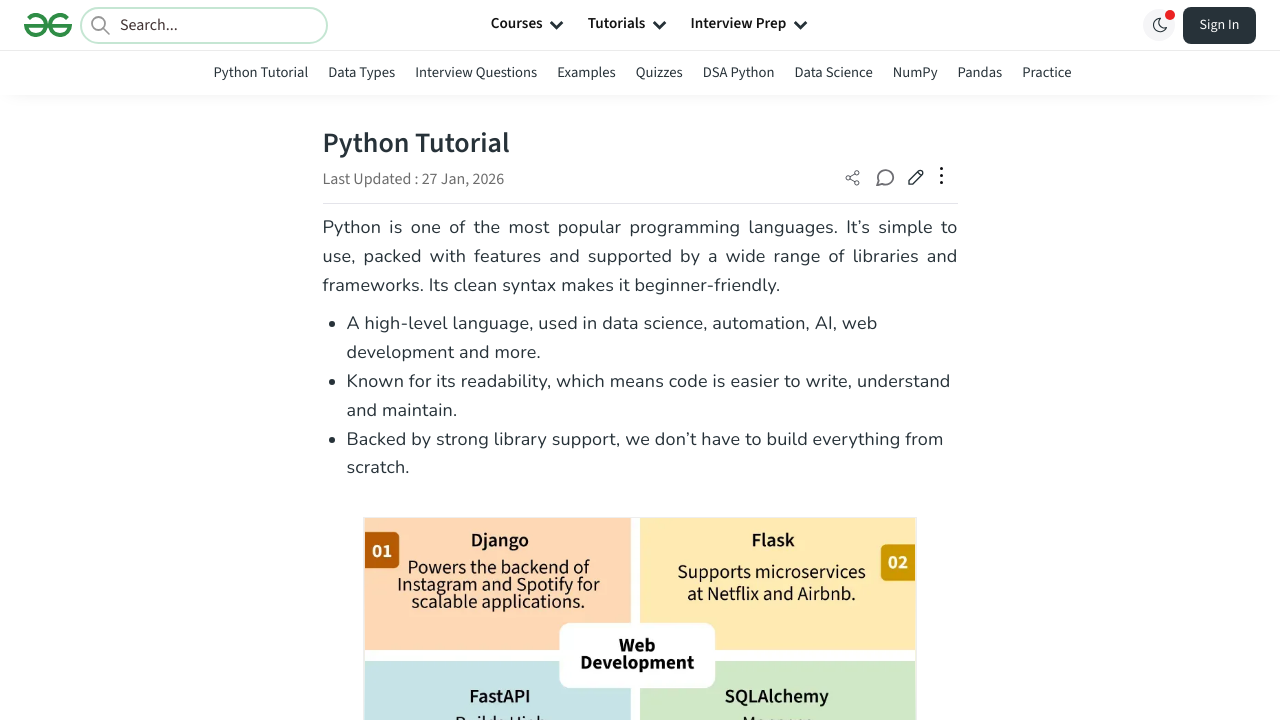

Navigated to GeeksforGeeks Python tutorial page
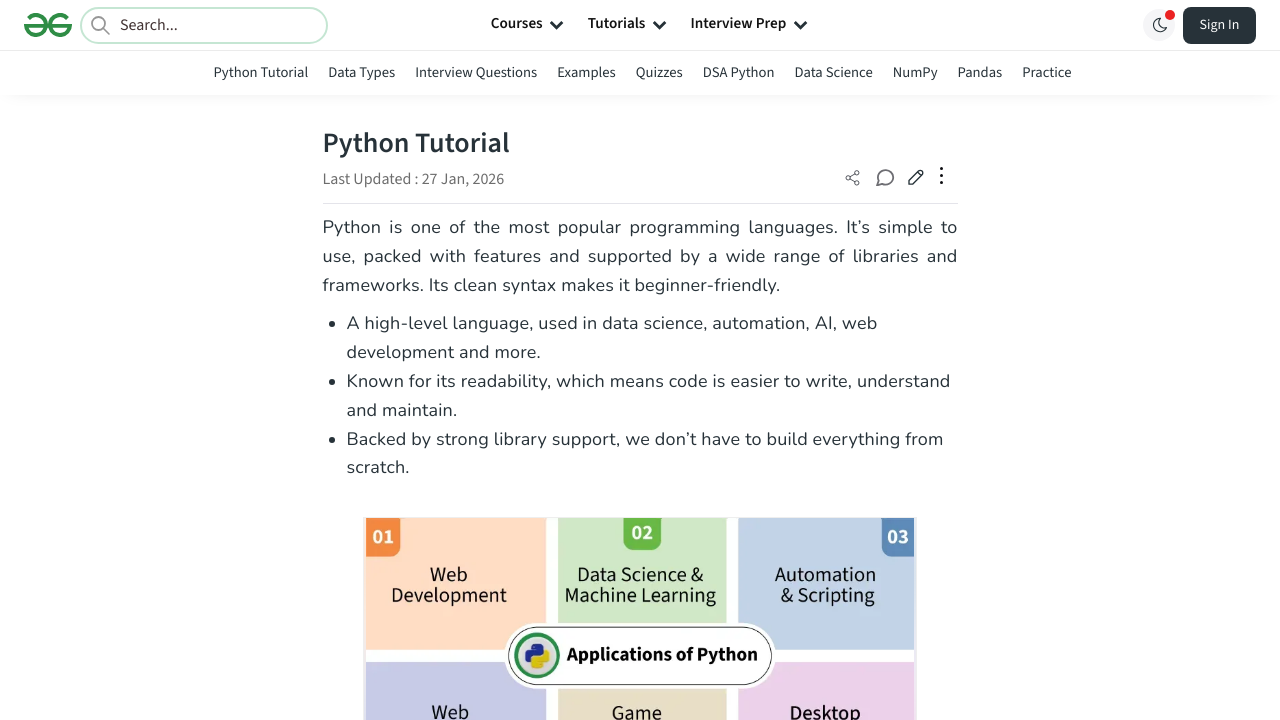

h1 headings loaded on the page
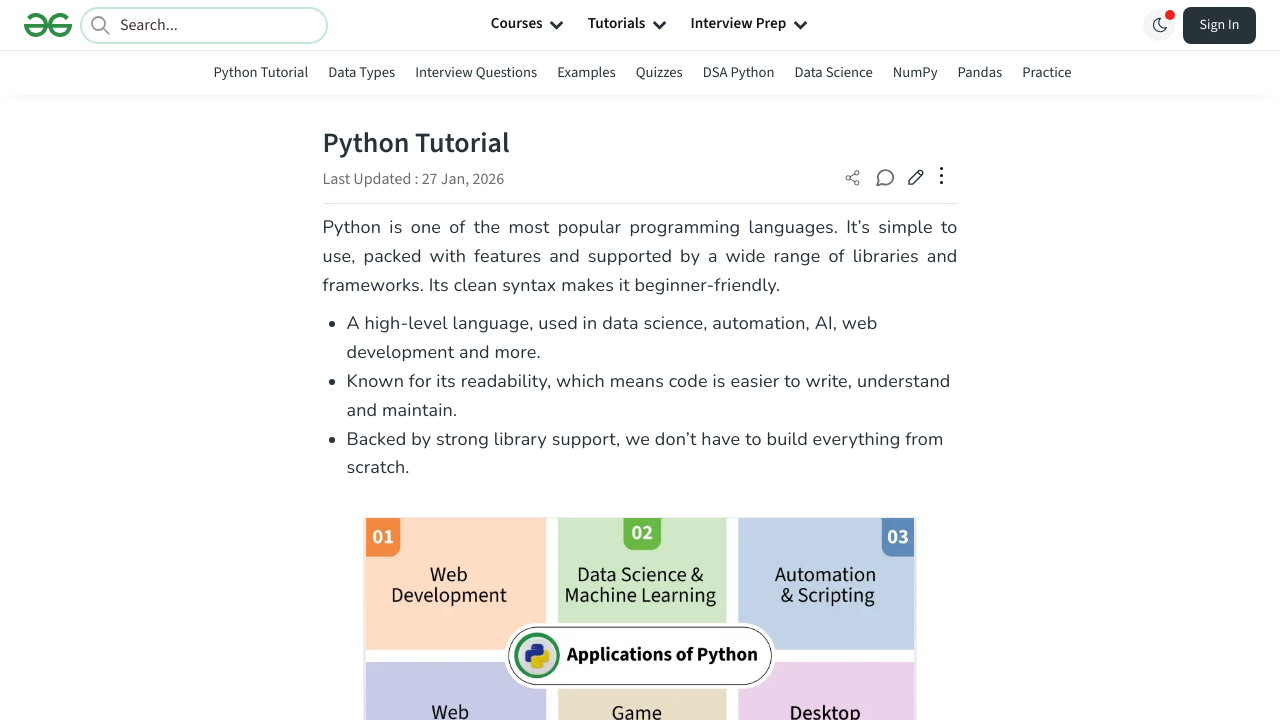

Found 1 h1 headings on the page
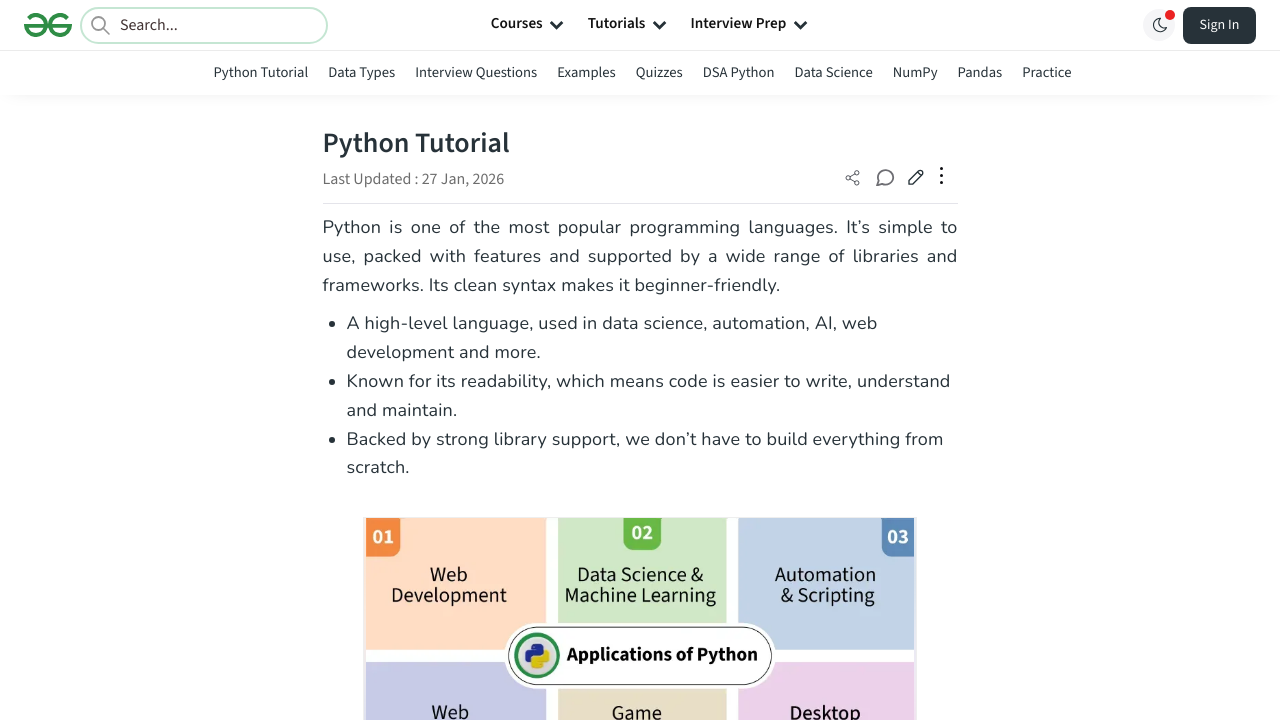

Verified that h1 headings are present on the page
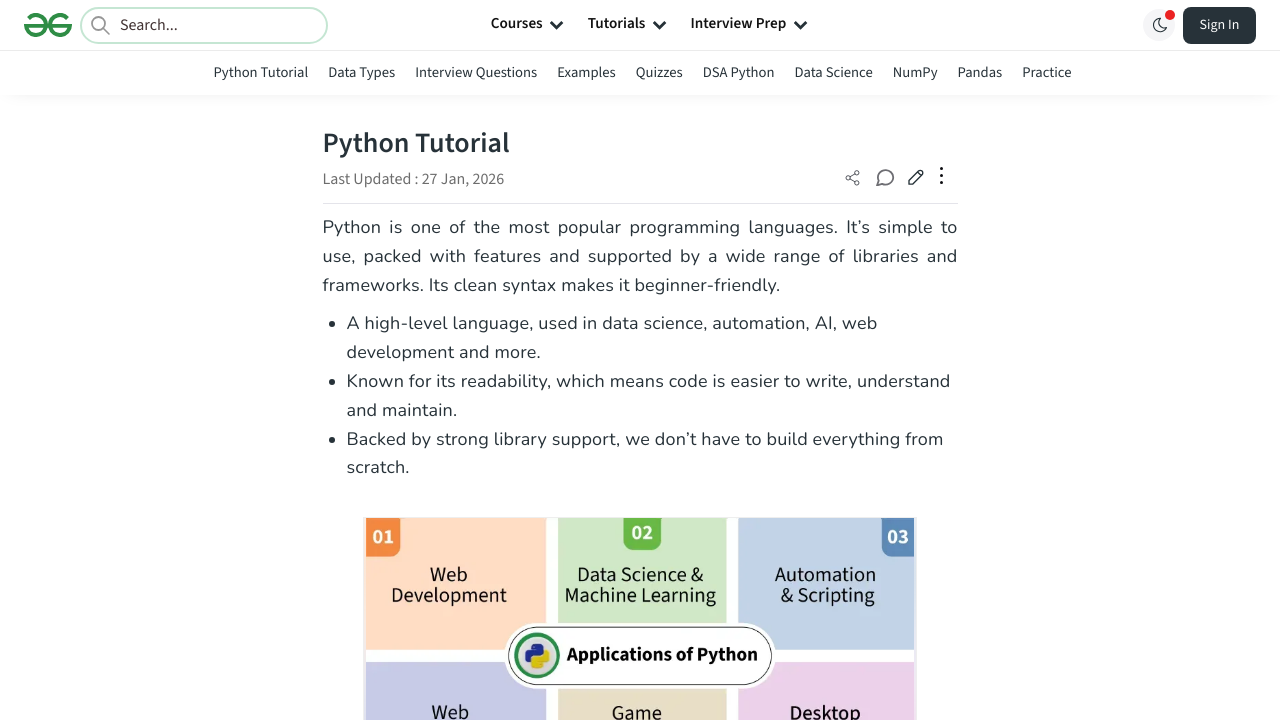

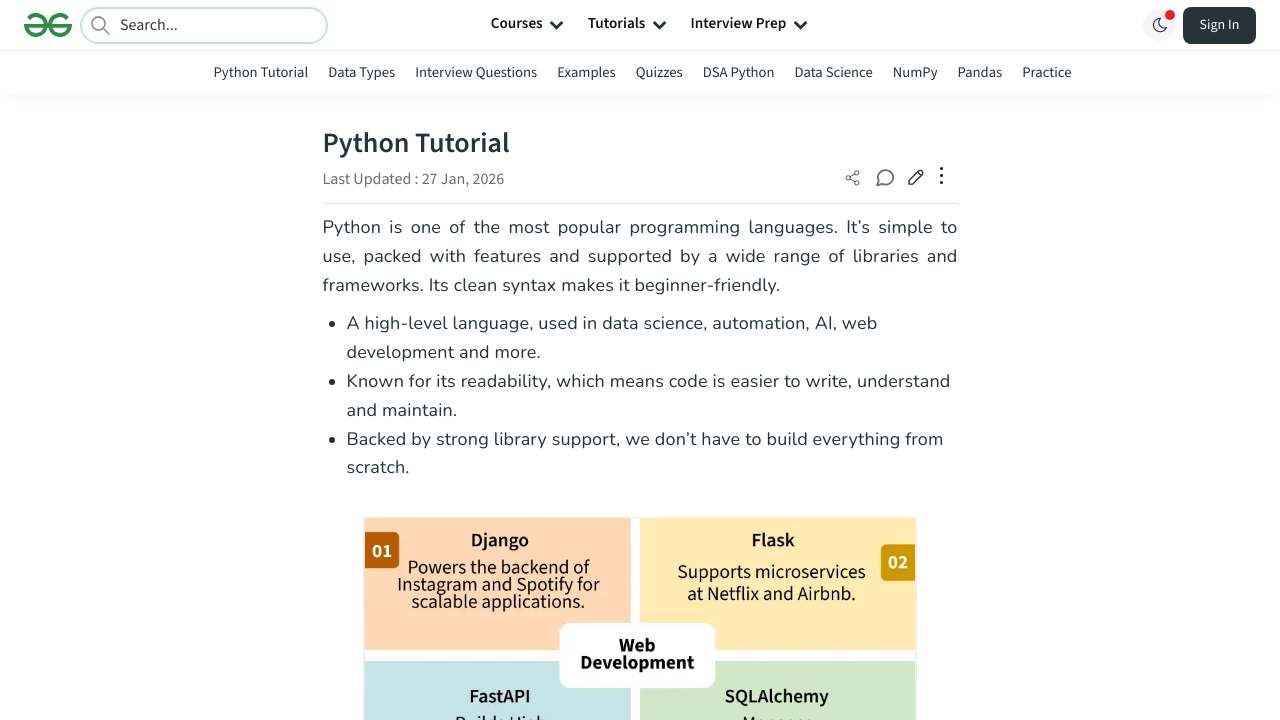